Tests the datepicker functionality by entering a date value into the date input field and pressing Enter to confirm the selection

Starting URL: https://formy-project.herokuapp.com/datepicker

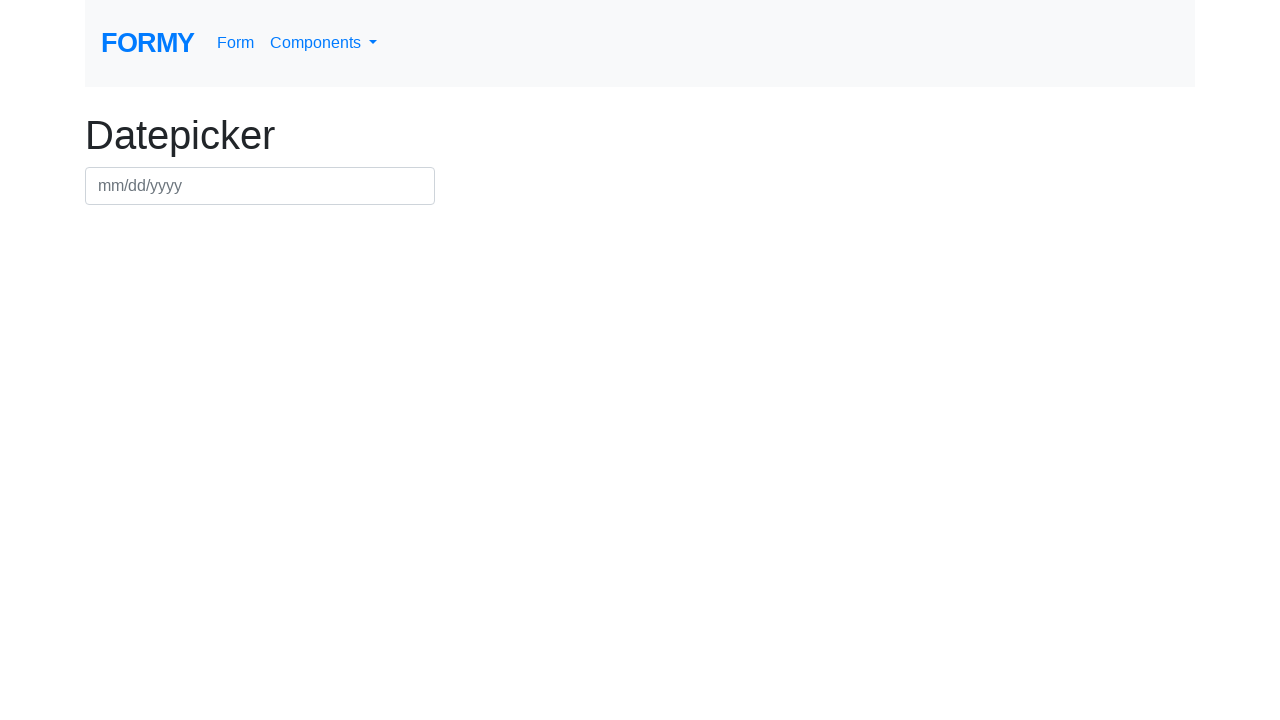

Filled datepicker field with date '07/15/2024' on #datepicker
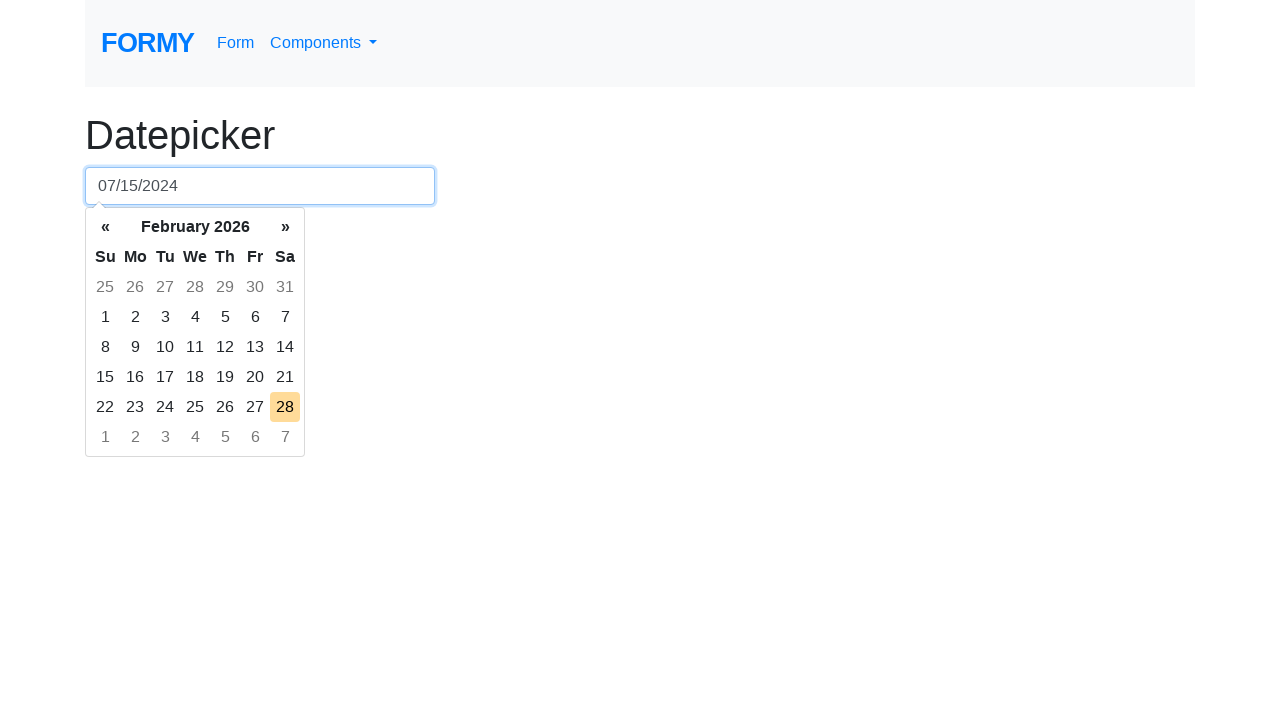

Pressed Enter to confirm date selection on #datepicker
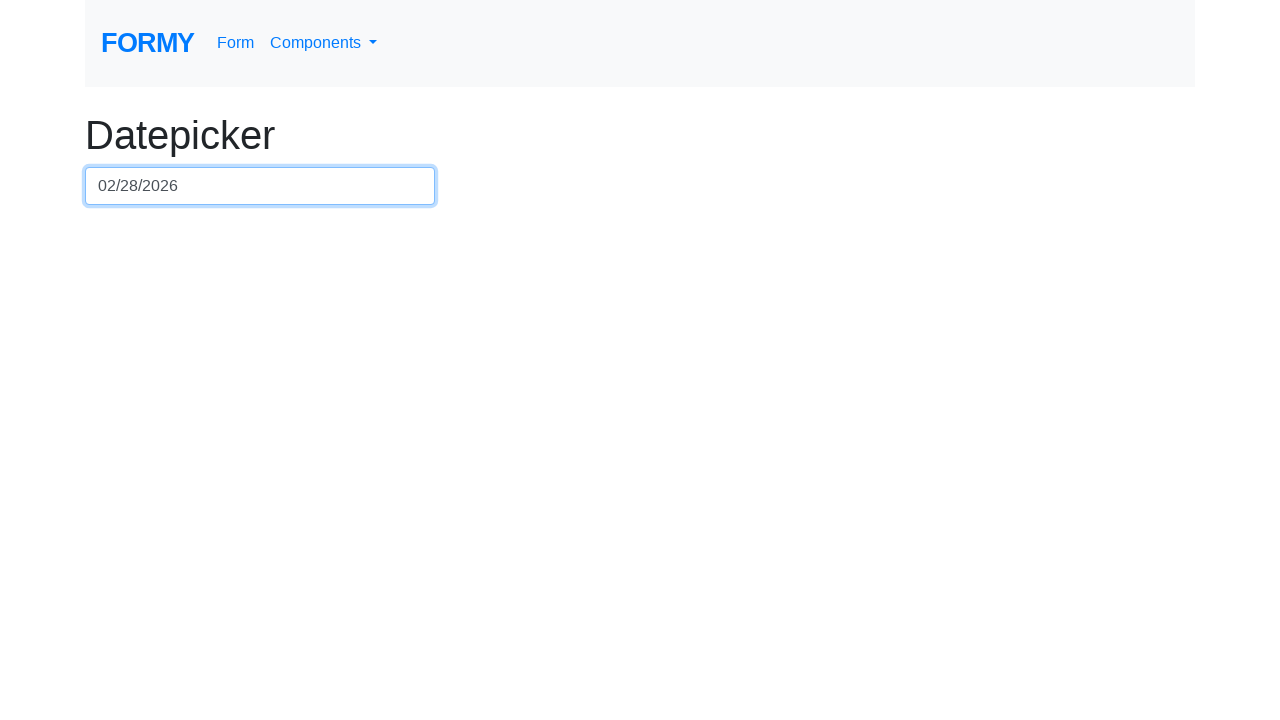

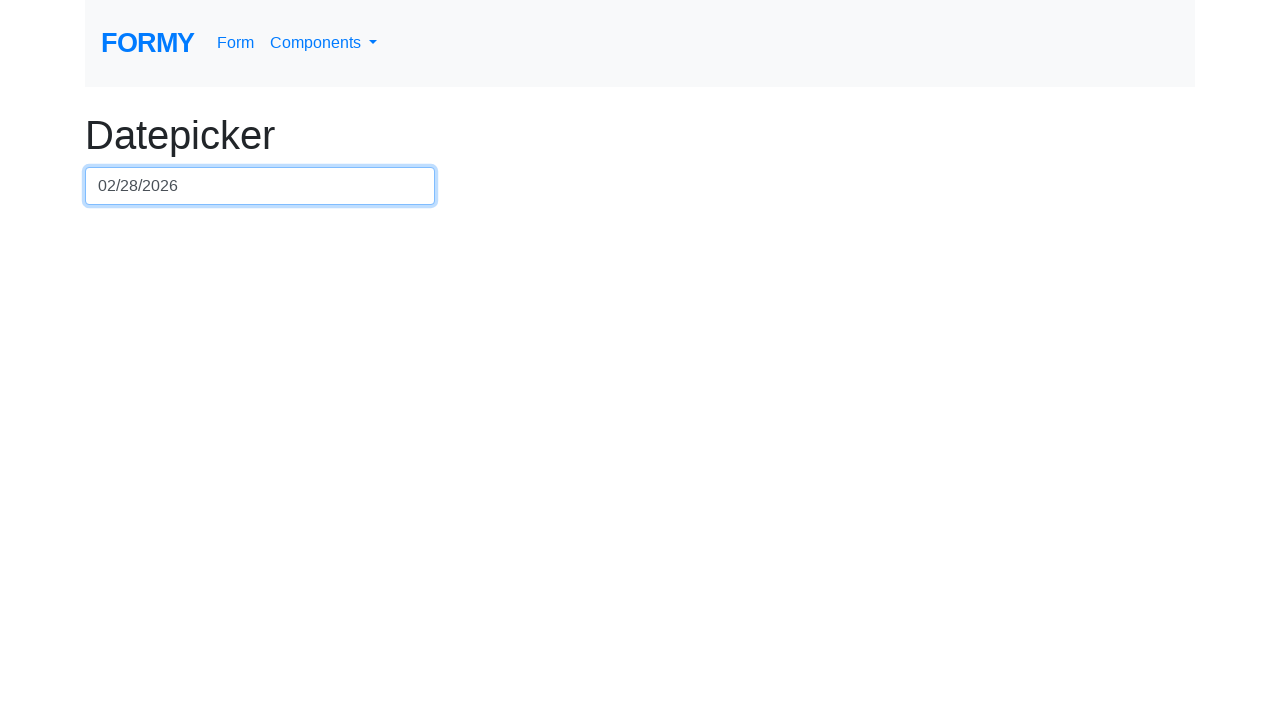